Tests custom jQuery UI dropdown by clicking to open it, selecting item "19" from the list, and verifying the selection is displayed

Starting URL: https://jqueryui.com/resources/demos/selectmenu/default.html

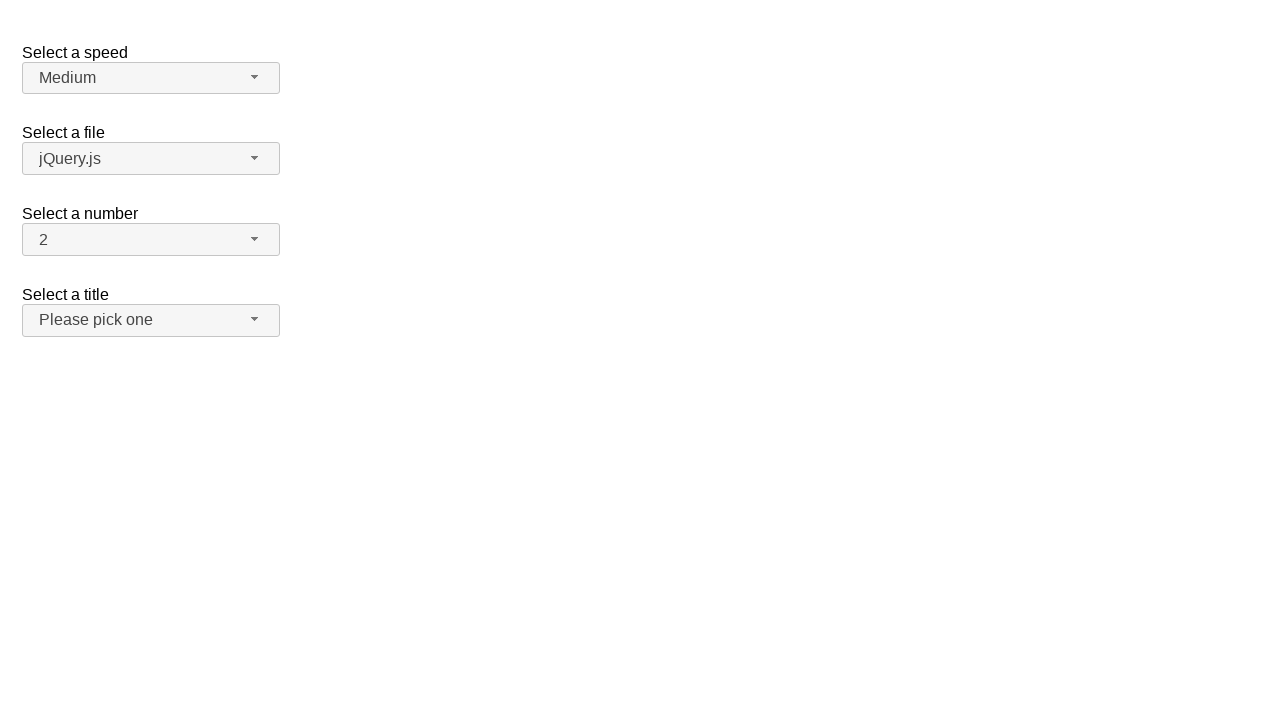

Clicked on the number dropdown button to open it at (151, 240) on xpath=//span[@id='number-button']
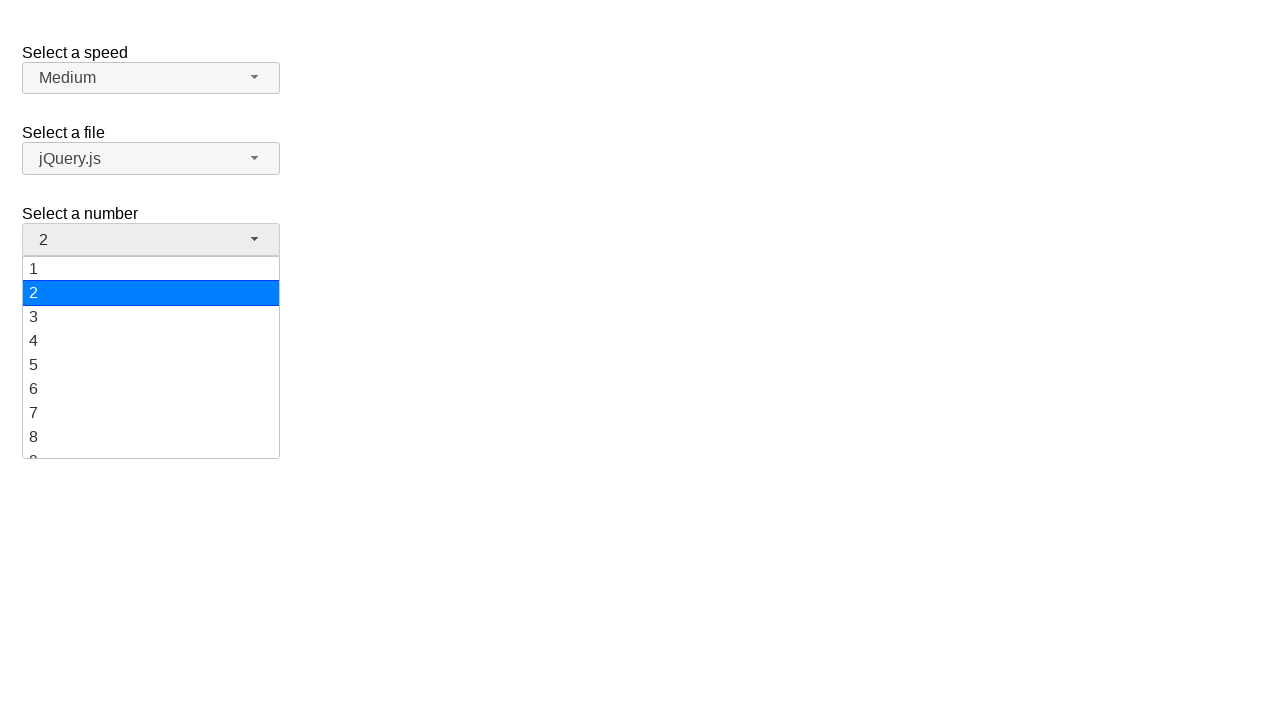

Dropdown menu appeared with options
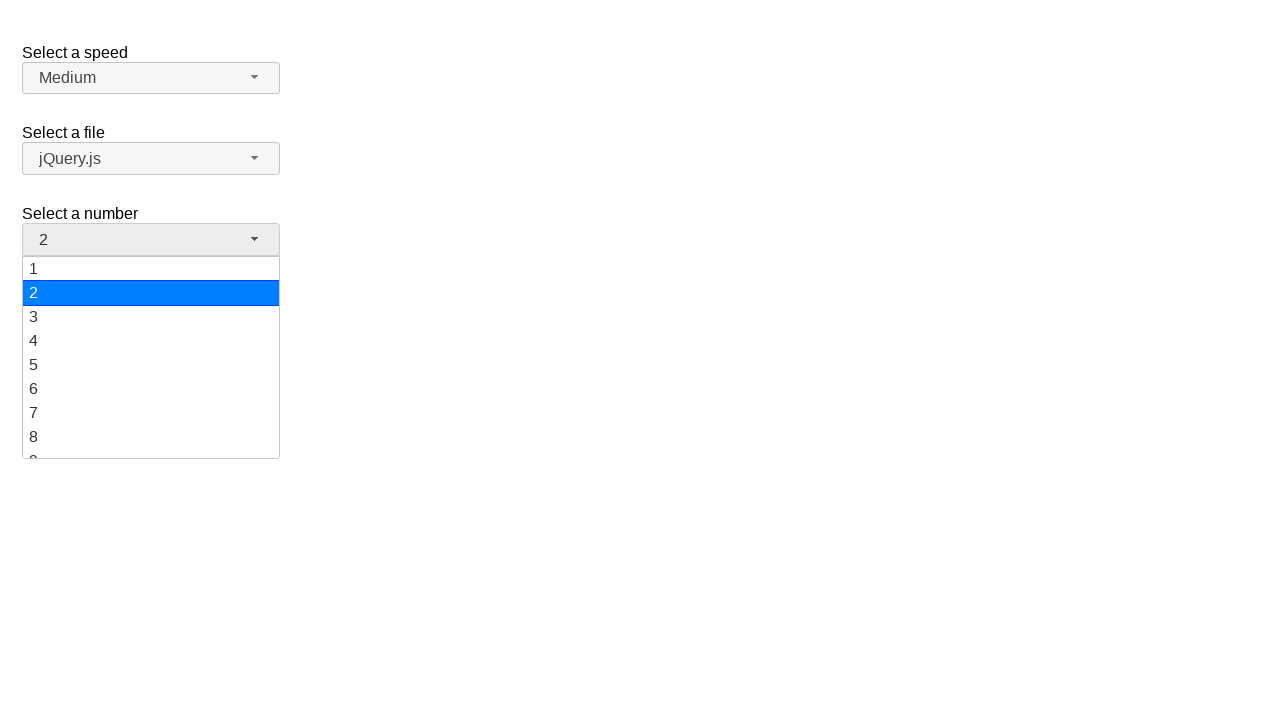

Selected item '19' from the dropdown list at (151, 445) on xpath=//ul[@id='number-menu']//div[text()='19']
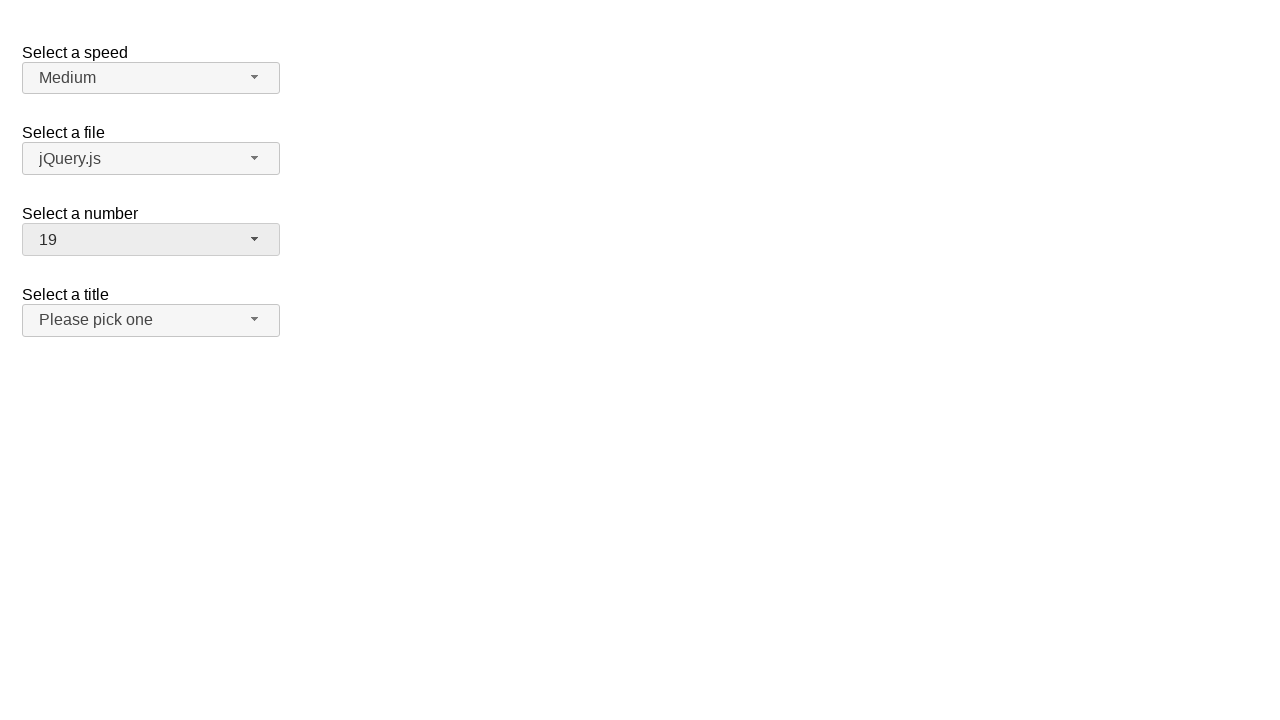

Verified that '19' is now displayed as the selected value
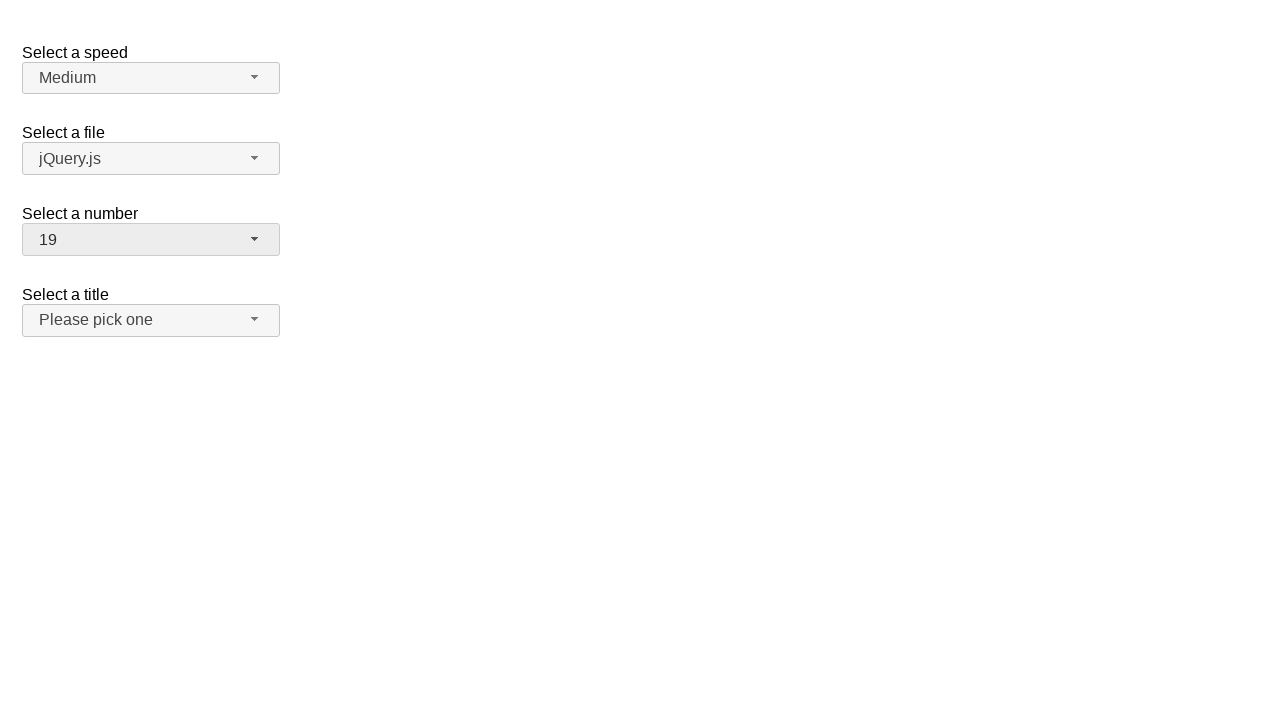

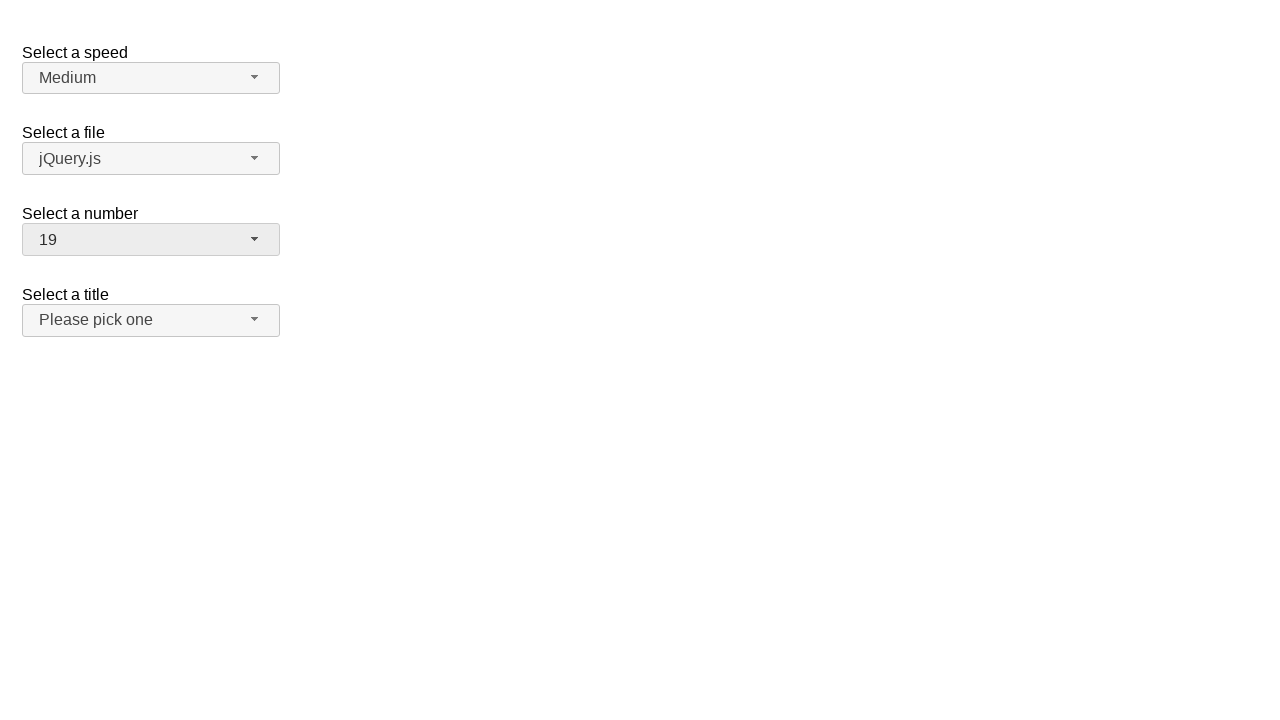